Tests keyboard events by typing a text string and pressing Enter on a keyboard events demo page

Starting URL: https://training-support.net/webelements/keyboard-events

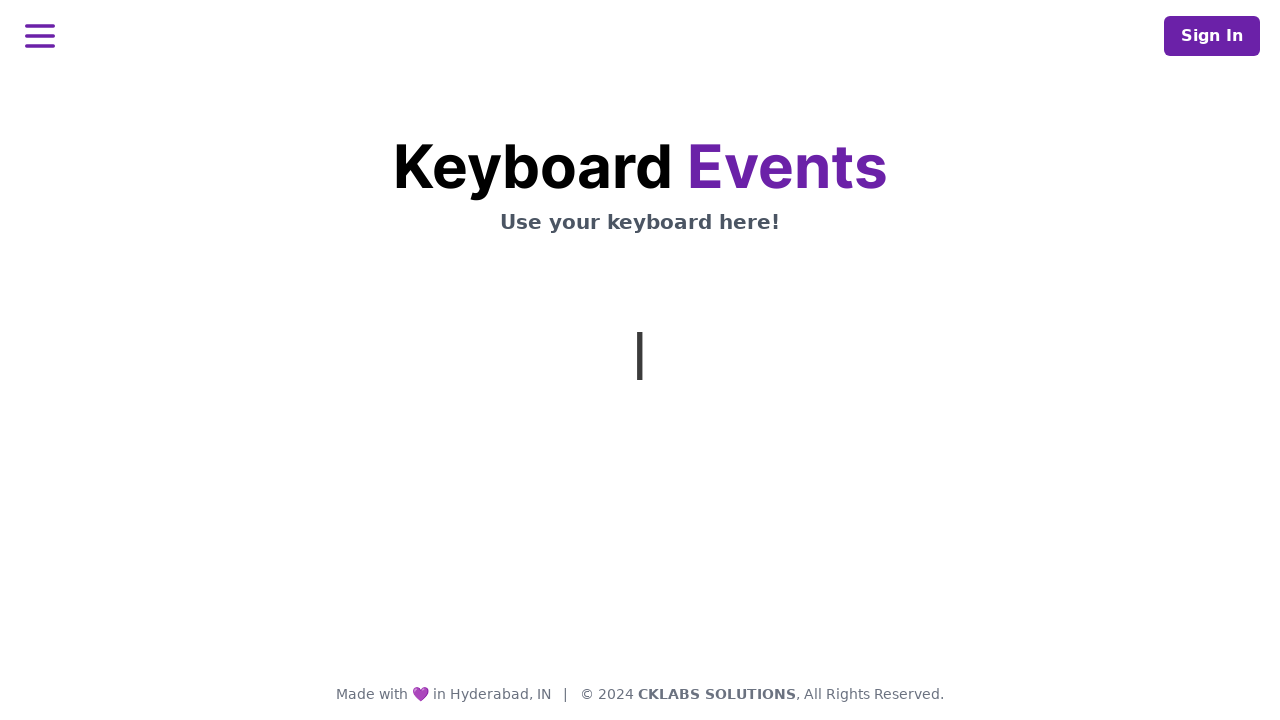

Typed text 'This is coming from Selenium' using keyboard
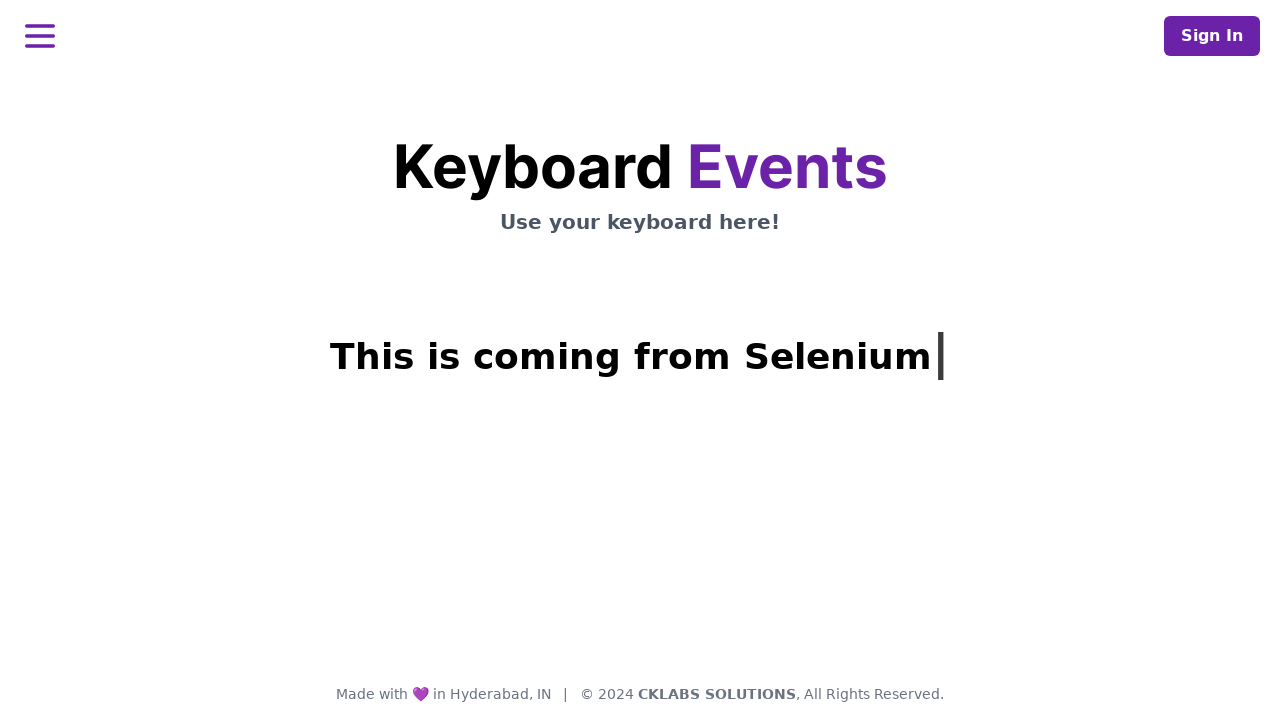

Pressed Enter key
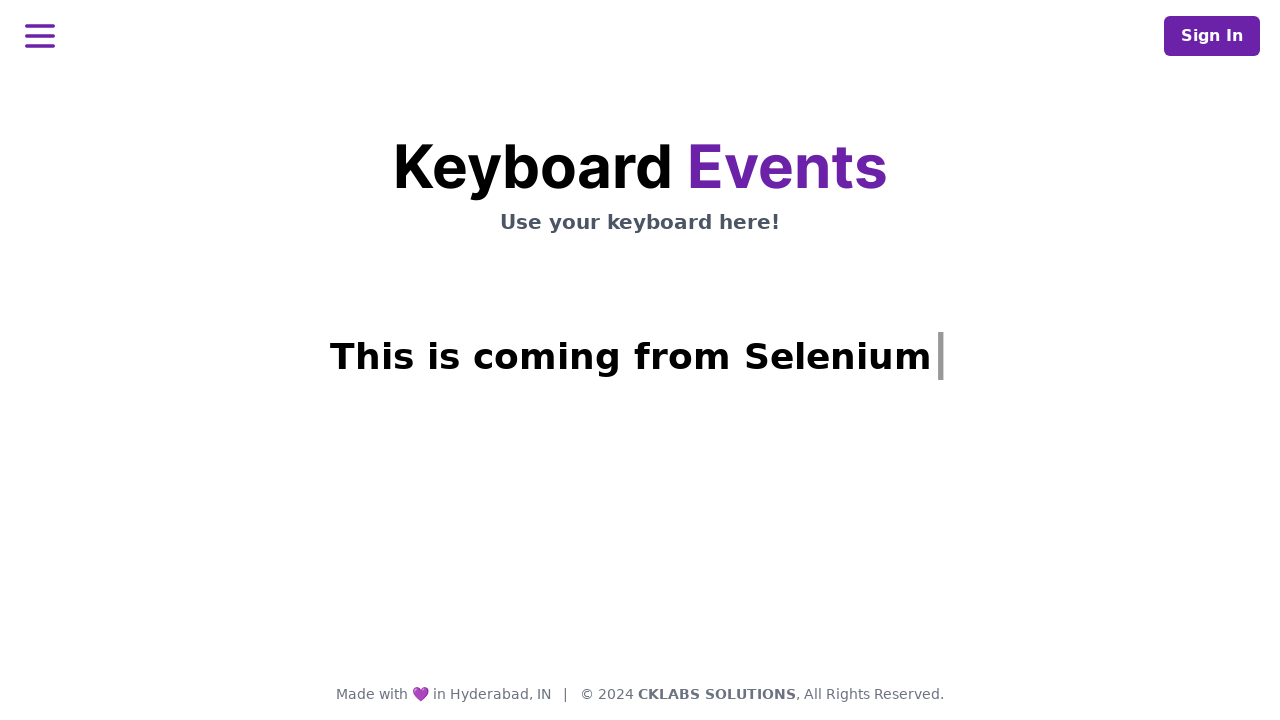

Result heading became visible
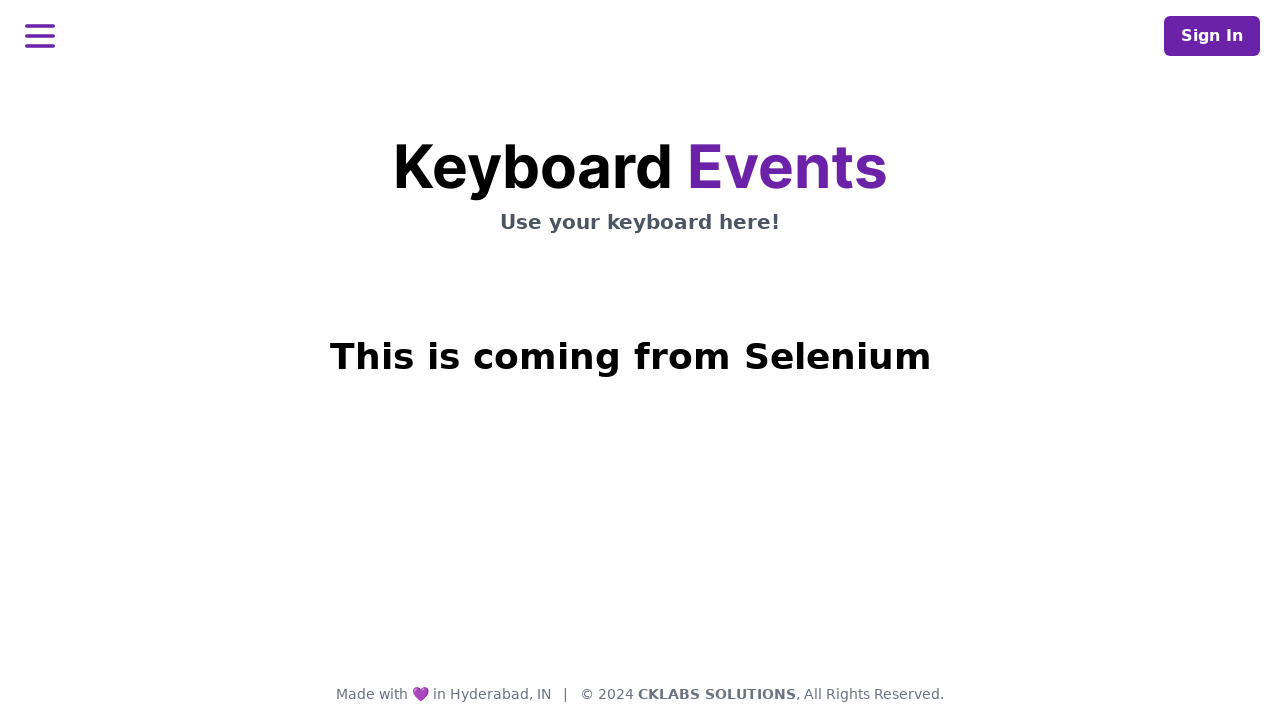

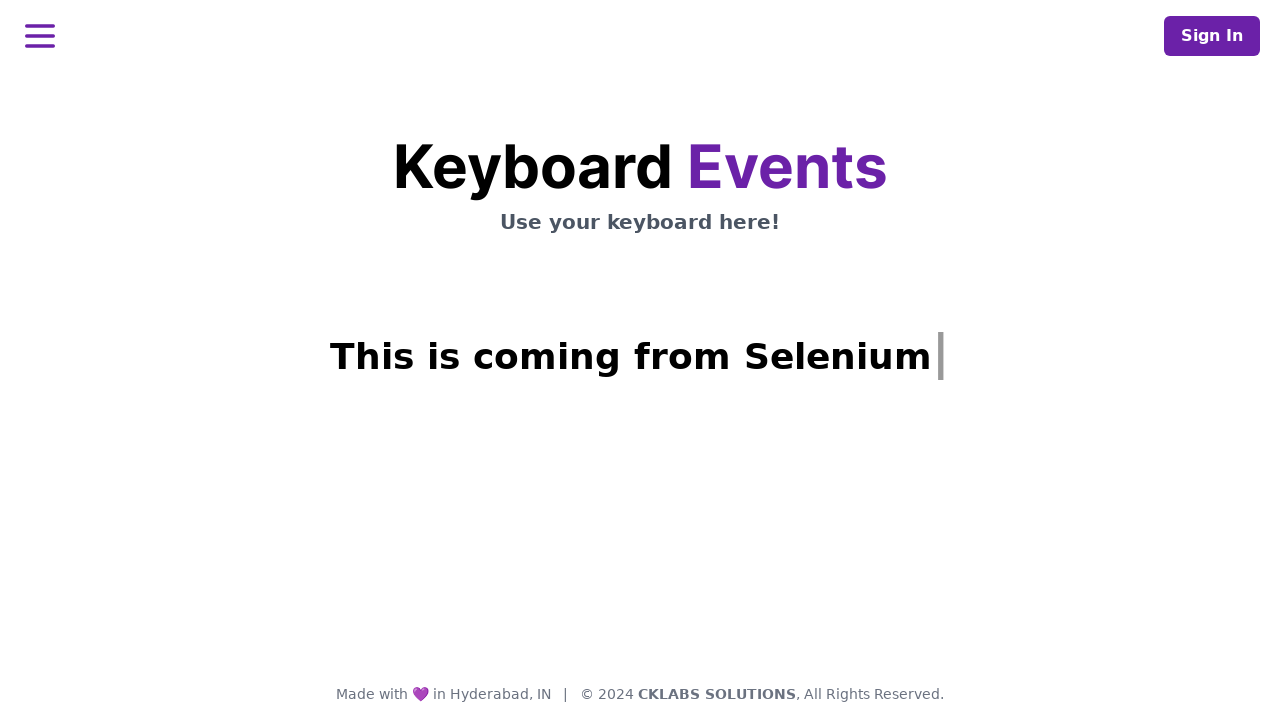